Automates hospital appointment booking by selecting an available doctor and filling in patient information including ID, birthdate, and phone number

Starting URL: https://webreg.tpech.gov.tw/RegOnline1_2.aspx?ZCode=V&DeptCode=0400&deptname=COVID-19%e7%96%ab%e8%8b%97%e7%89%b9%e5%88%a5%e9%96%80%e8%a8%ba

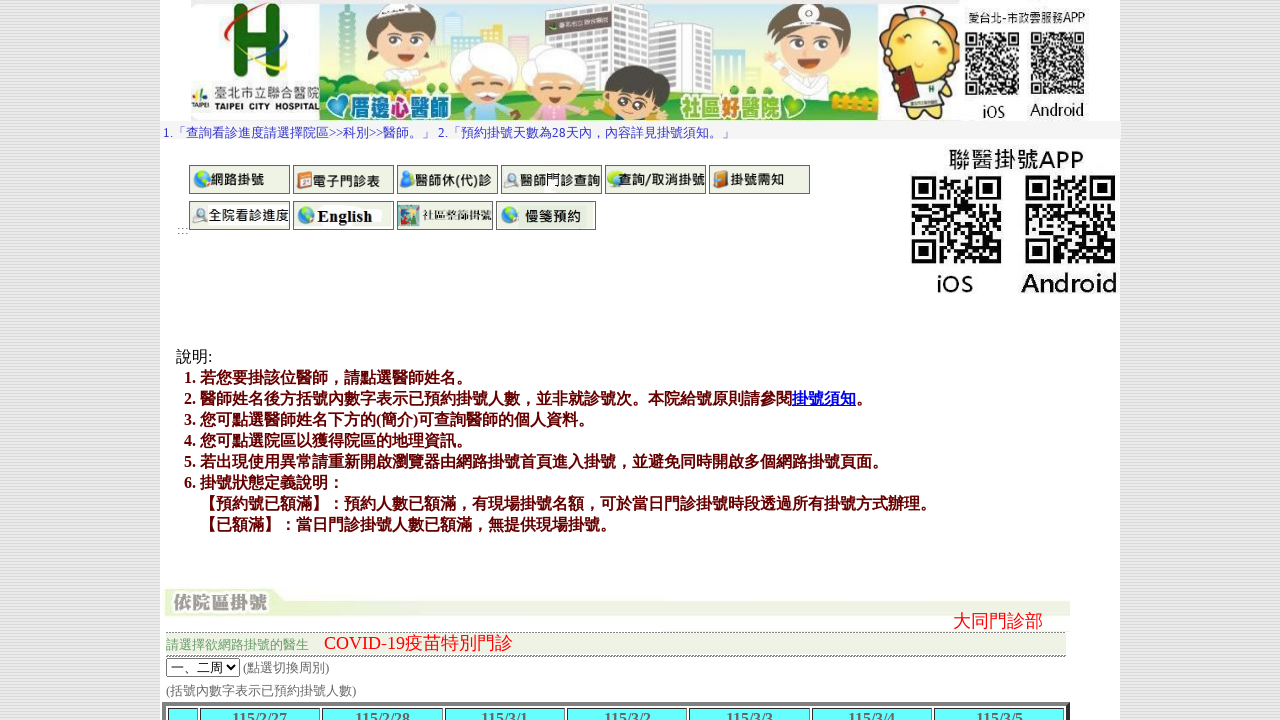

Set up dialog handler to accept alerts
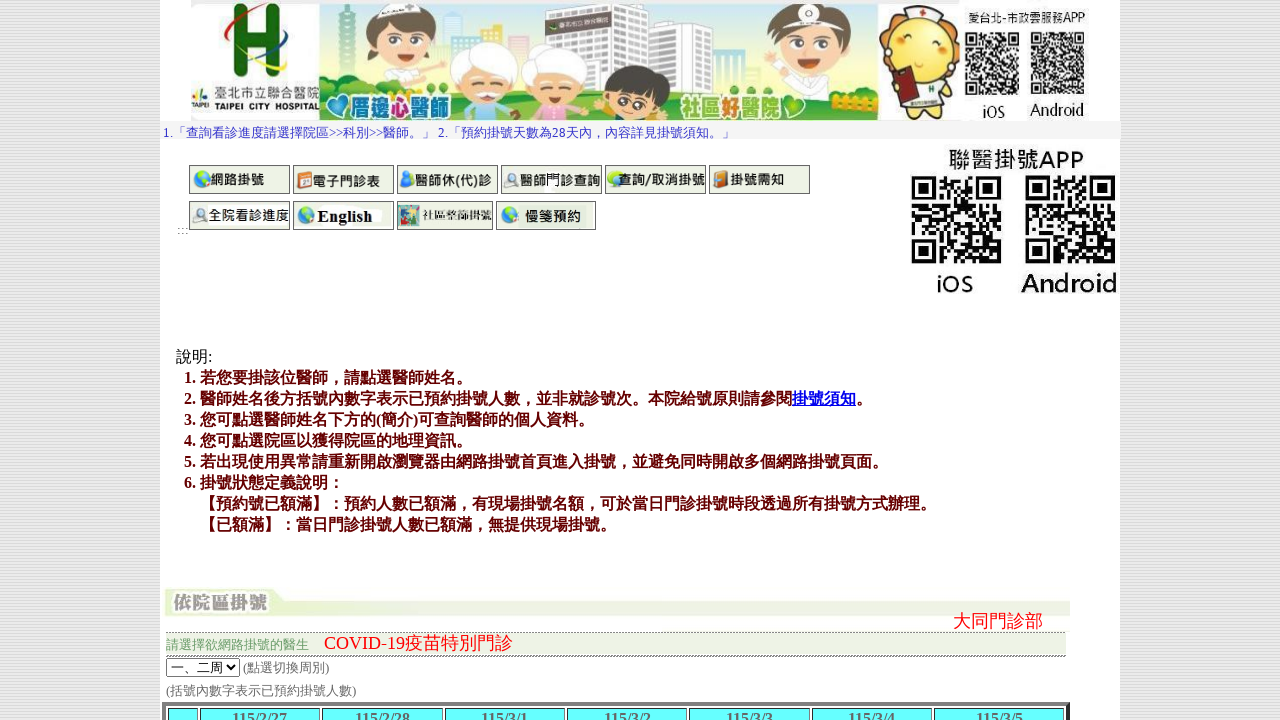

Located all doctor links on the page
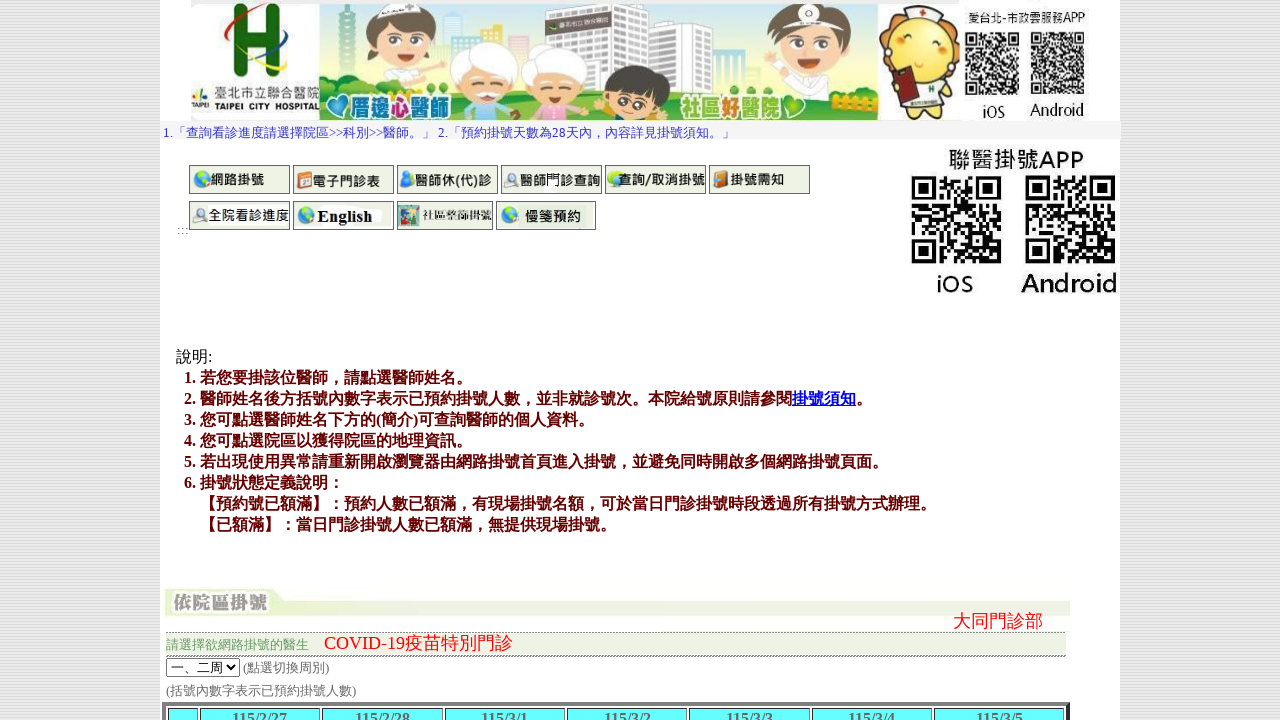

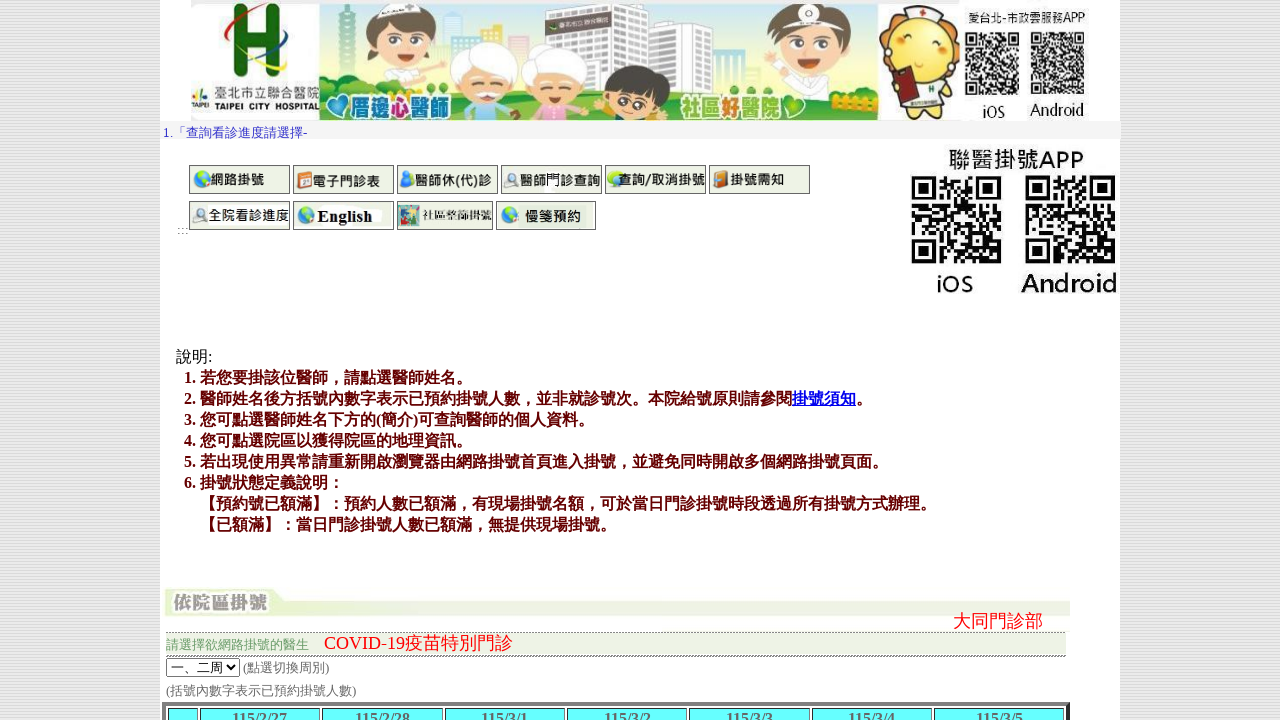